Tests dropdown menu functionality by selecting options using index, value, and visible text methods, then verifies all dropdown options are displayed and checks the dropdown size.

Starting URL: https://the-internet.herokuapp.com/dropdown

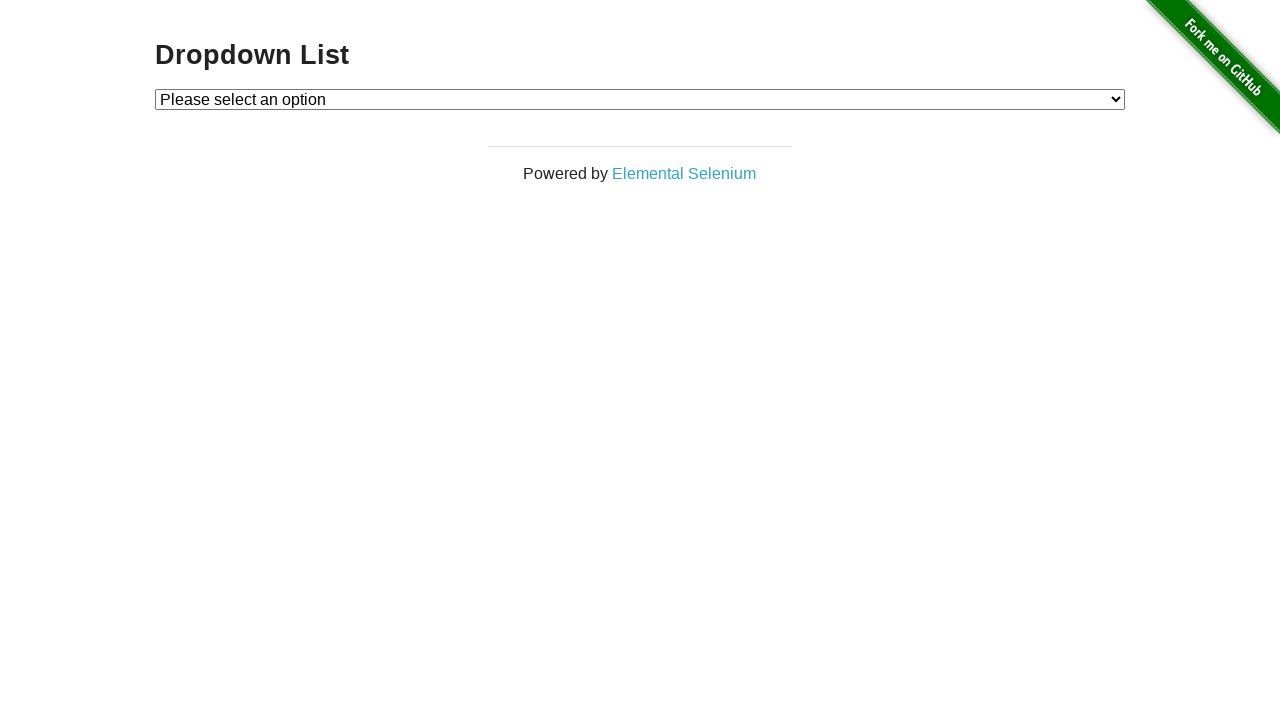

Selected Option 1 by index on #dropdown
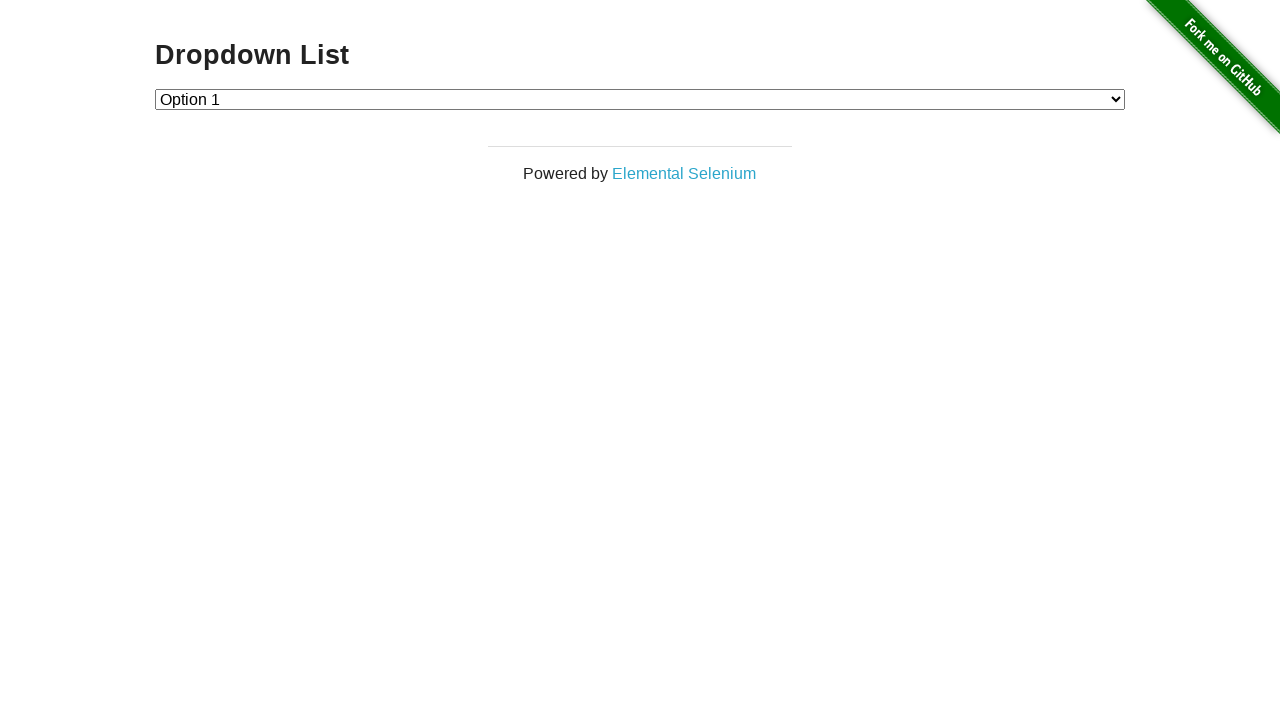

Verified Option 1 is selected: Option 1
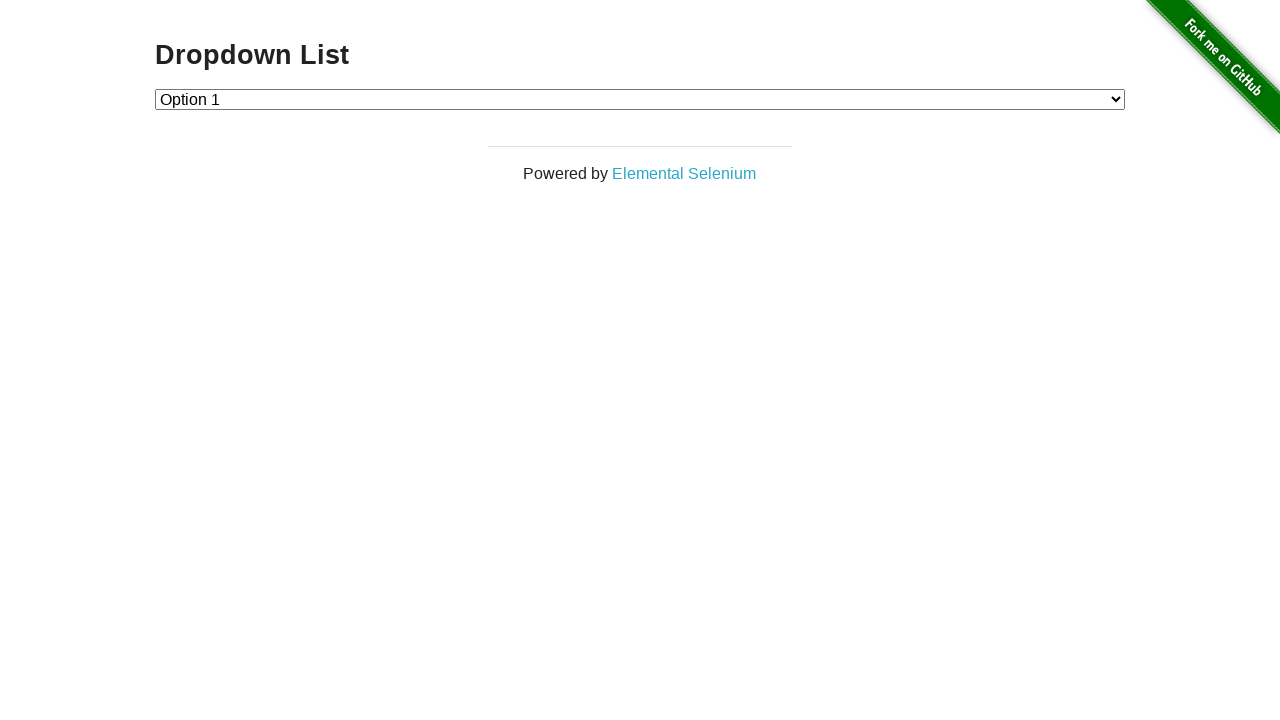

Selected Option 2 by value on #dropdown
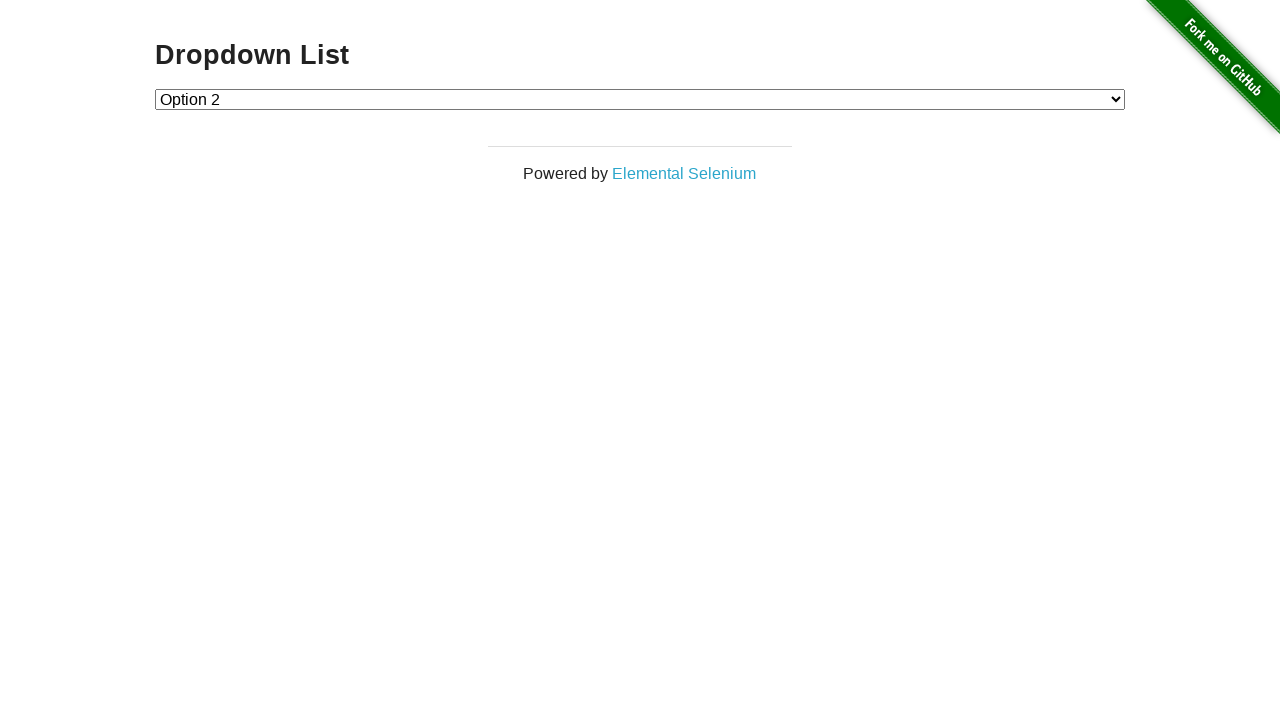

Verified Option 2 is selected: Option 2
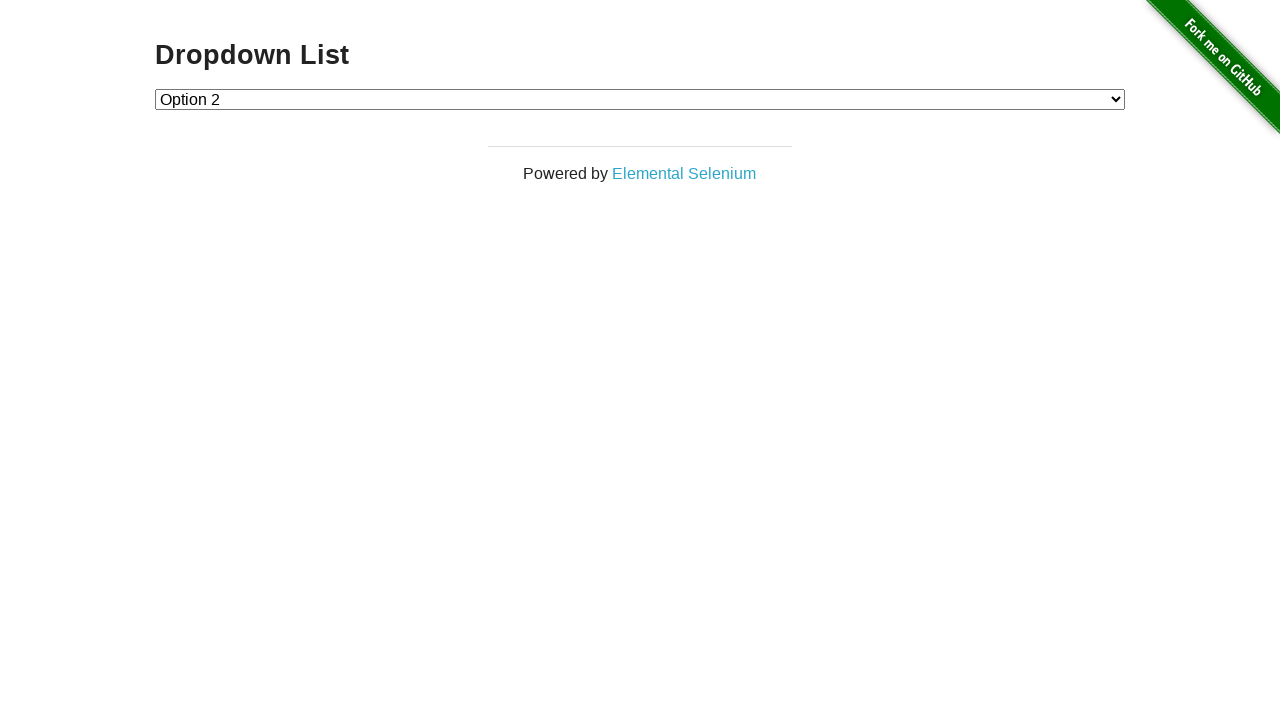

Selected Option 1 by visible text on #dropdown
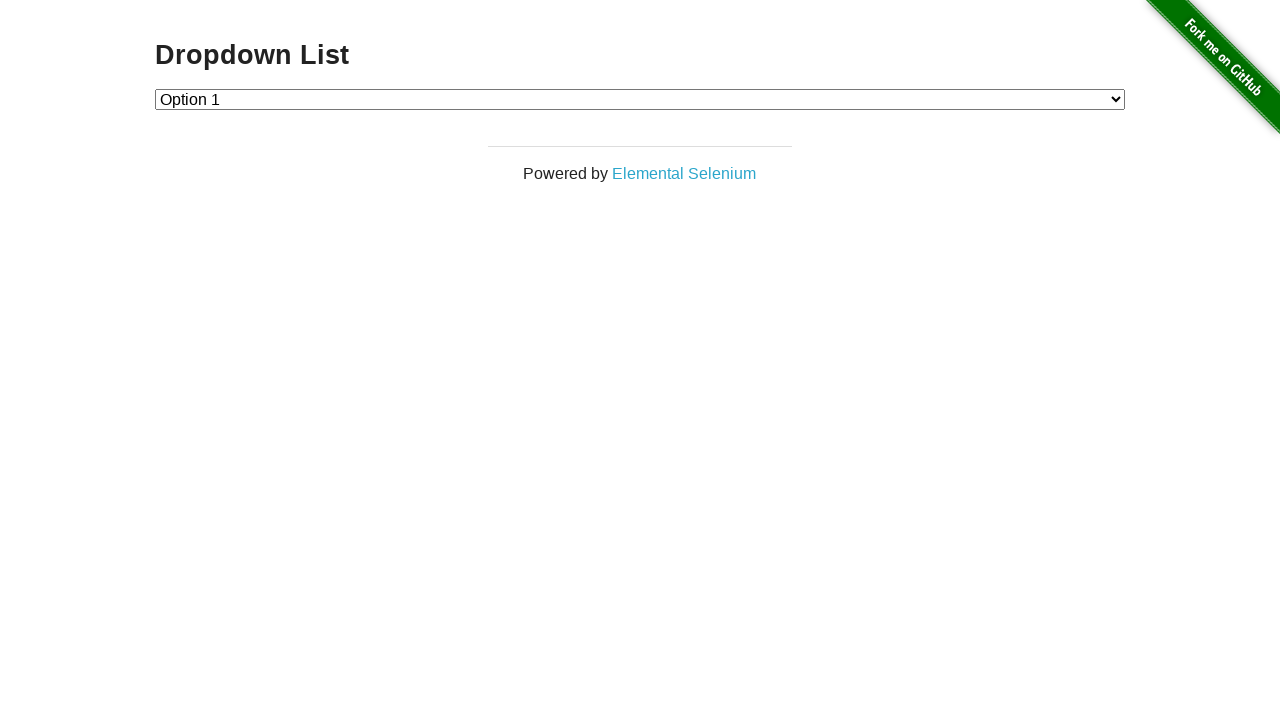

Verified Option 1 is selected by visible text: Option 1
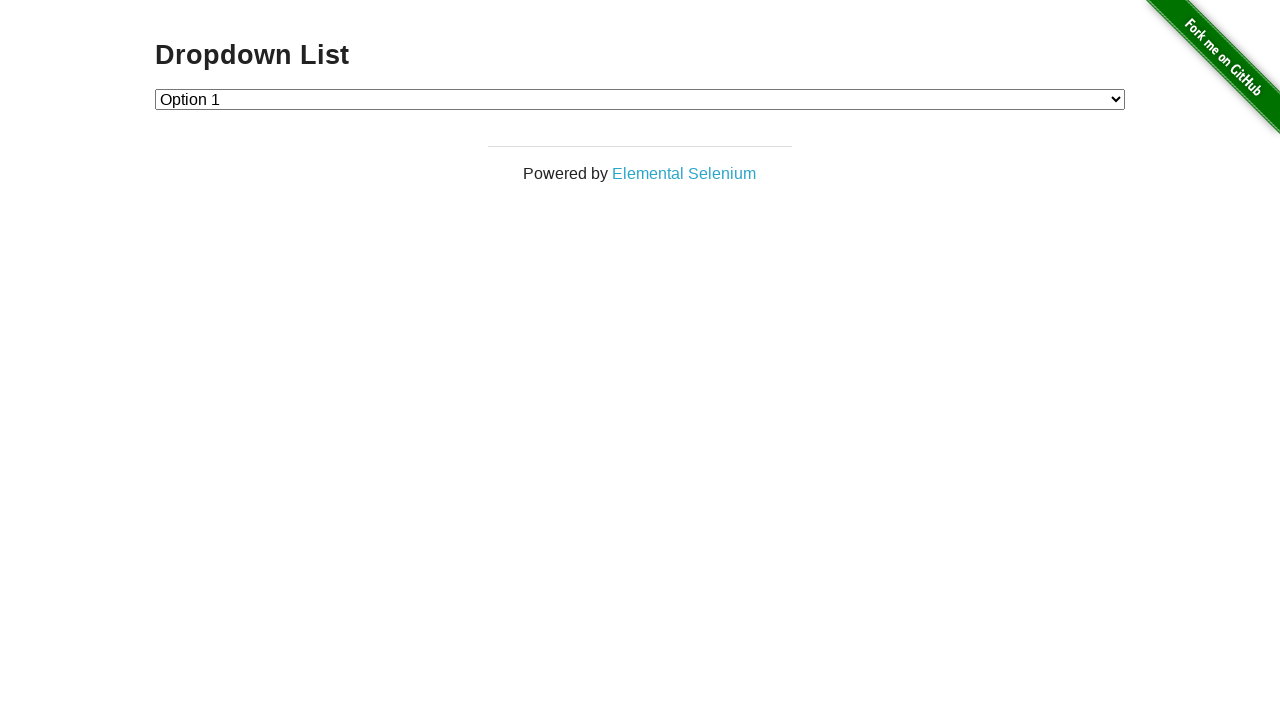

Retrieved all dropdown options
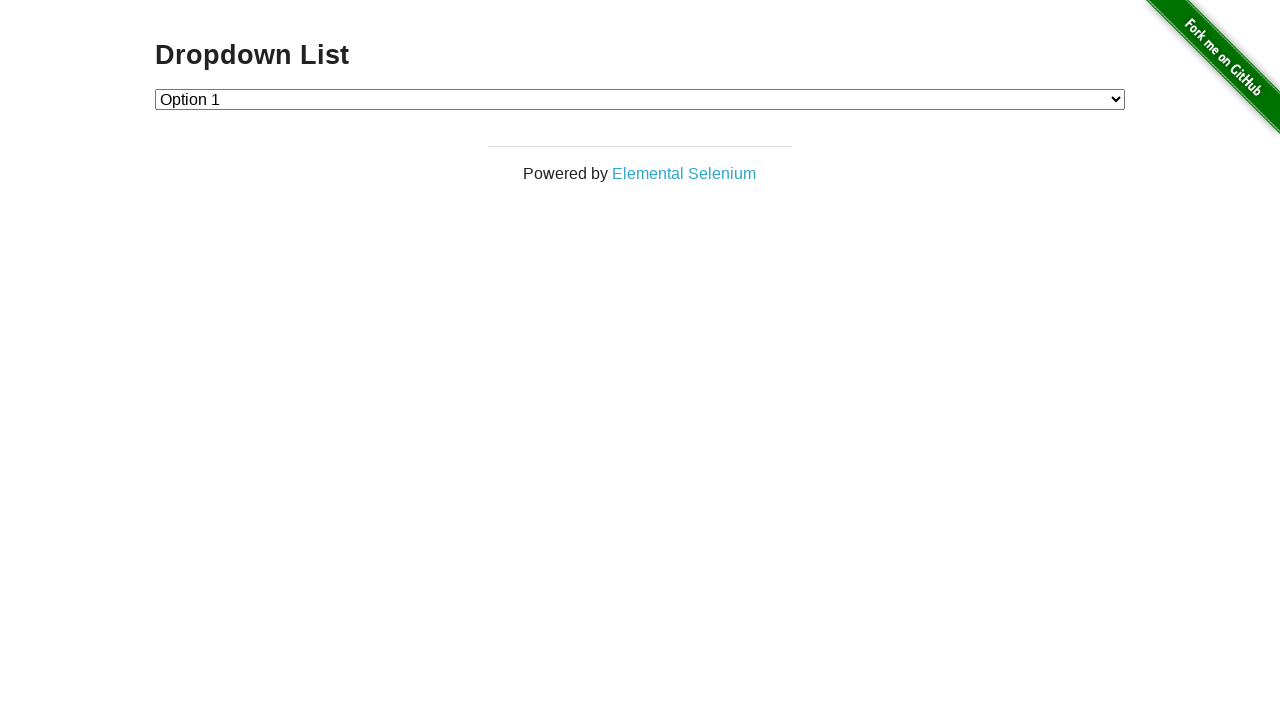

Verified dropdown has 3 options
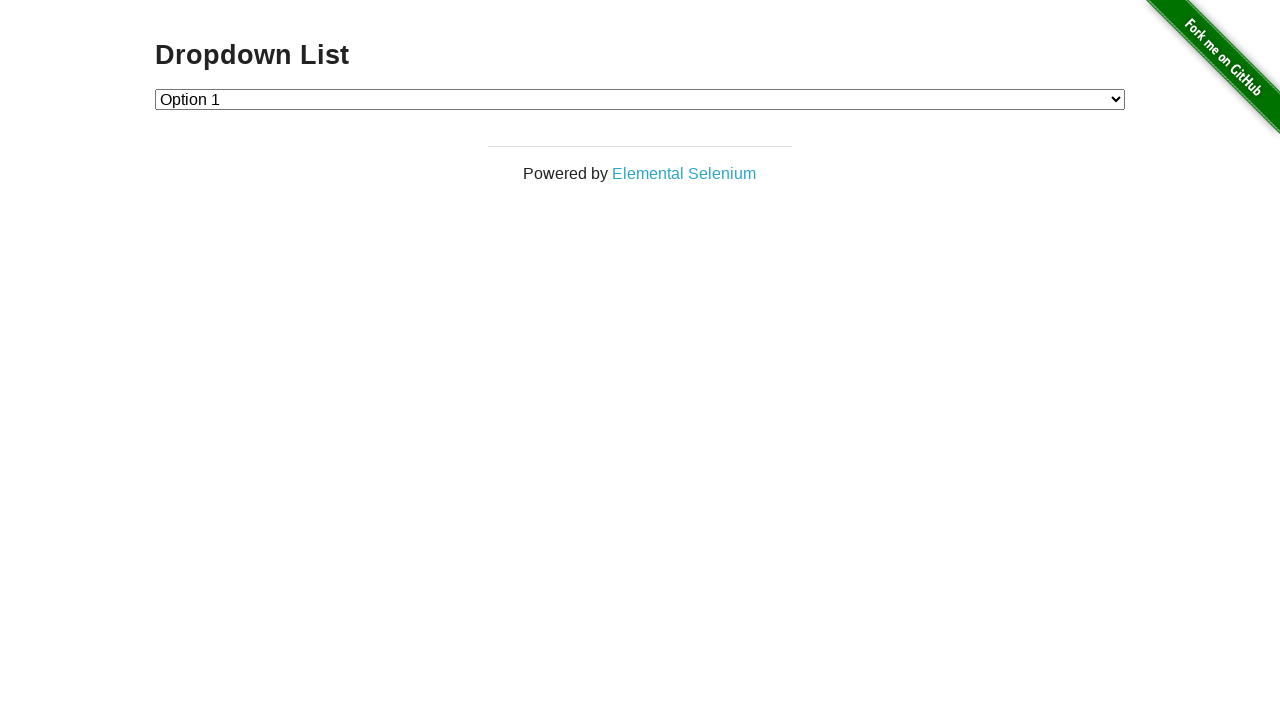

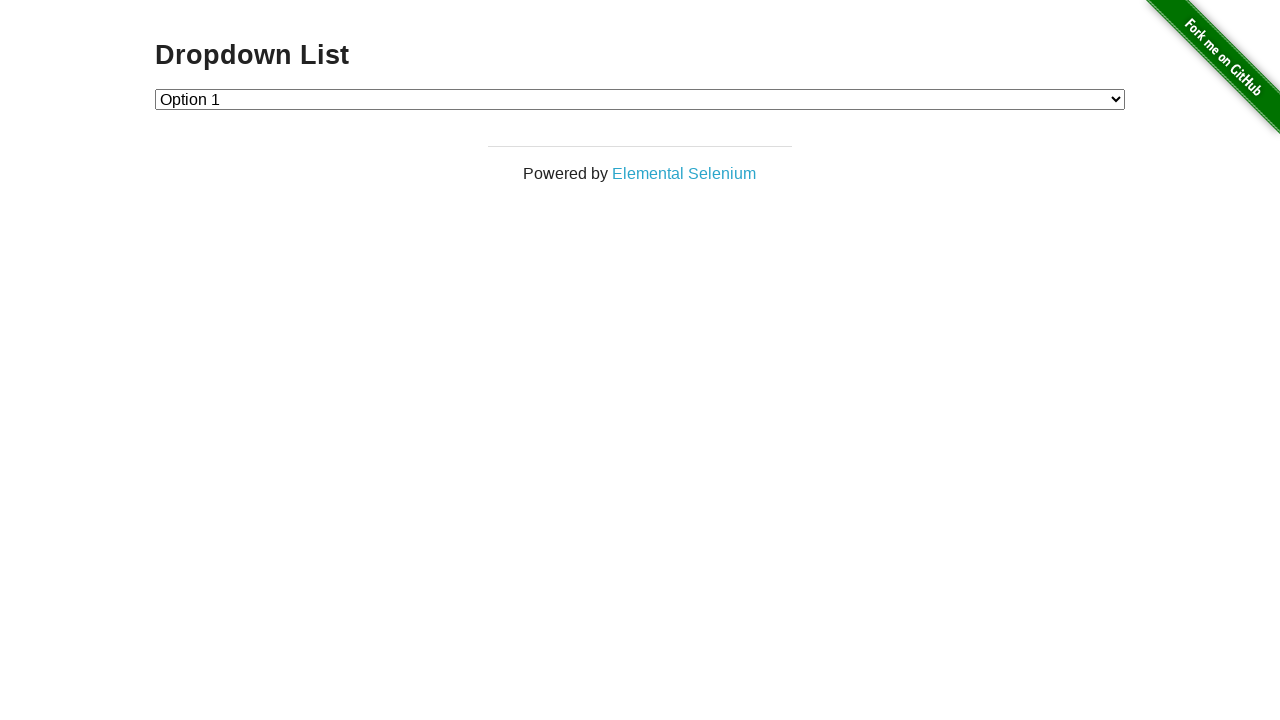